Tests iframe interaction on W3Schools by switching to an iframe, clicking a button inside it, switching back to main content, and clicking a theme change link

Starting URL: https://www.w3schools.com/js/tryit.asp?filename=tryjs_myfirst

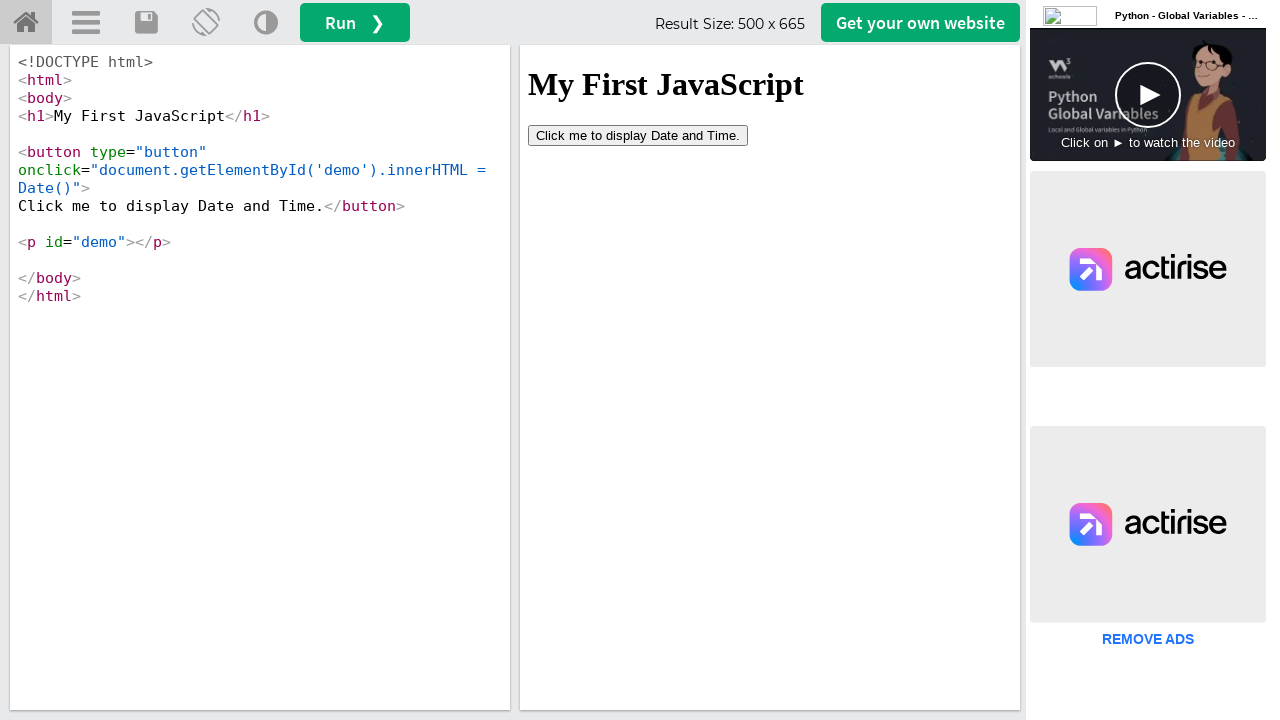

Located iframe with ID 'iframeResult'
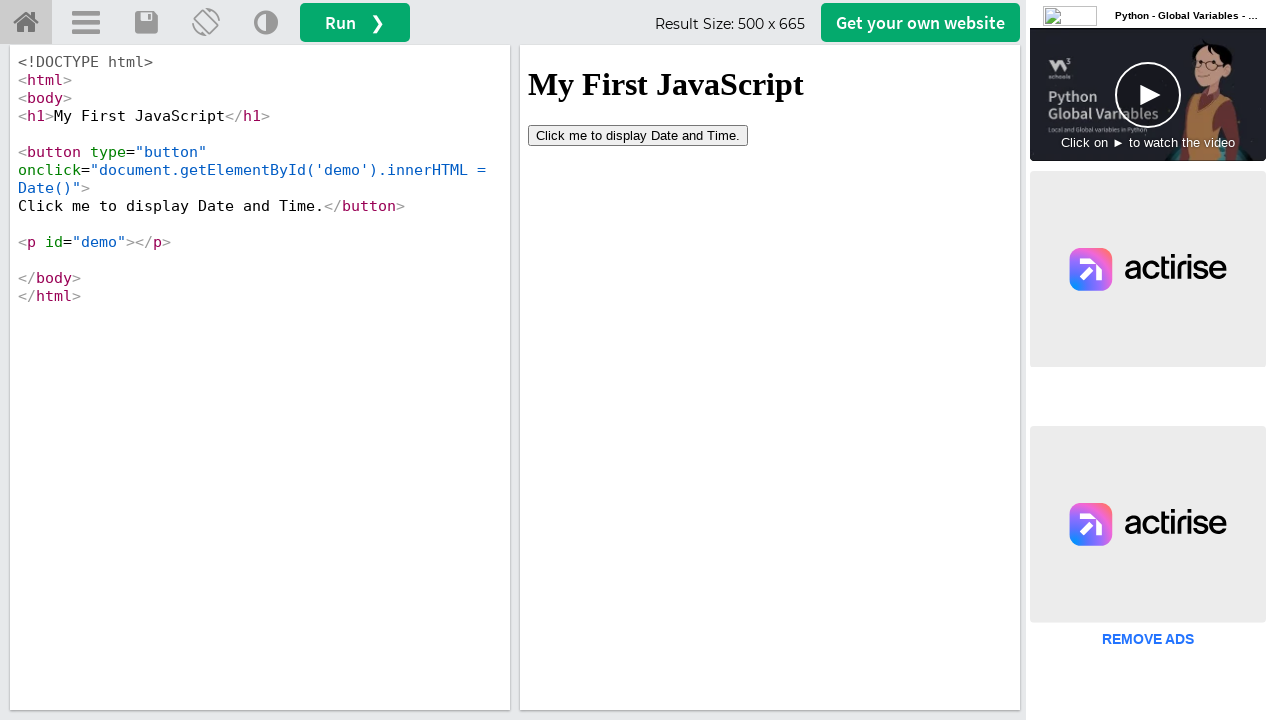

Clicked button inside iframe at (638, 135) on #iframeResult >> internal:control=enter-frame >> button[type='button']
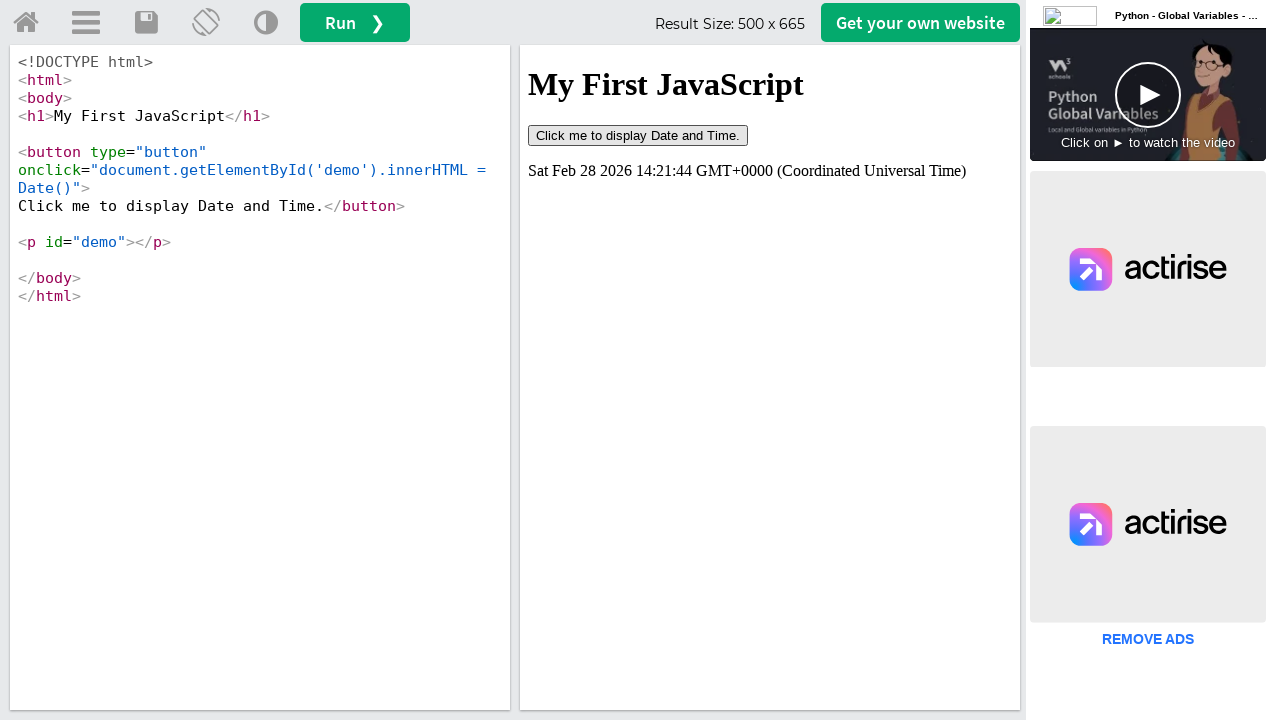

Clicked 'Change Theme' link in main content at (266, 23) on (//a[@title='Change Theme'])[1]
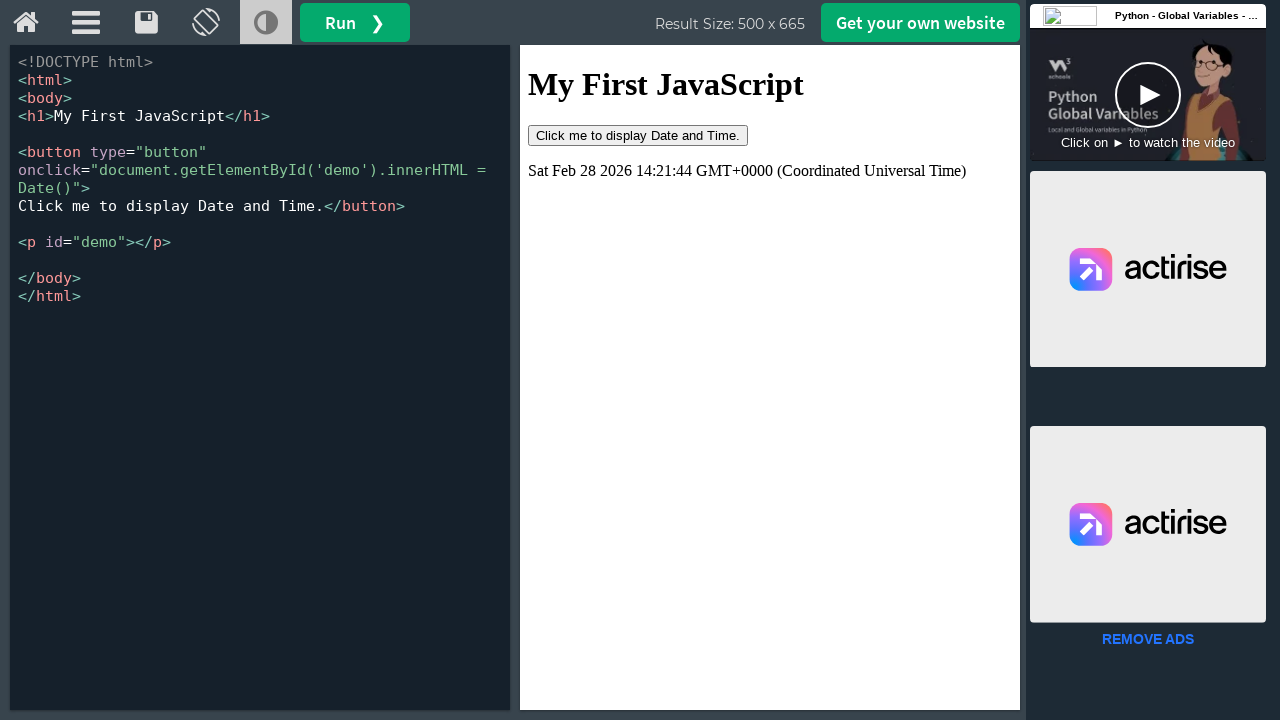

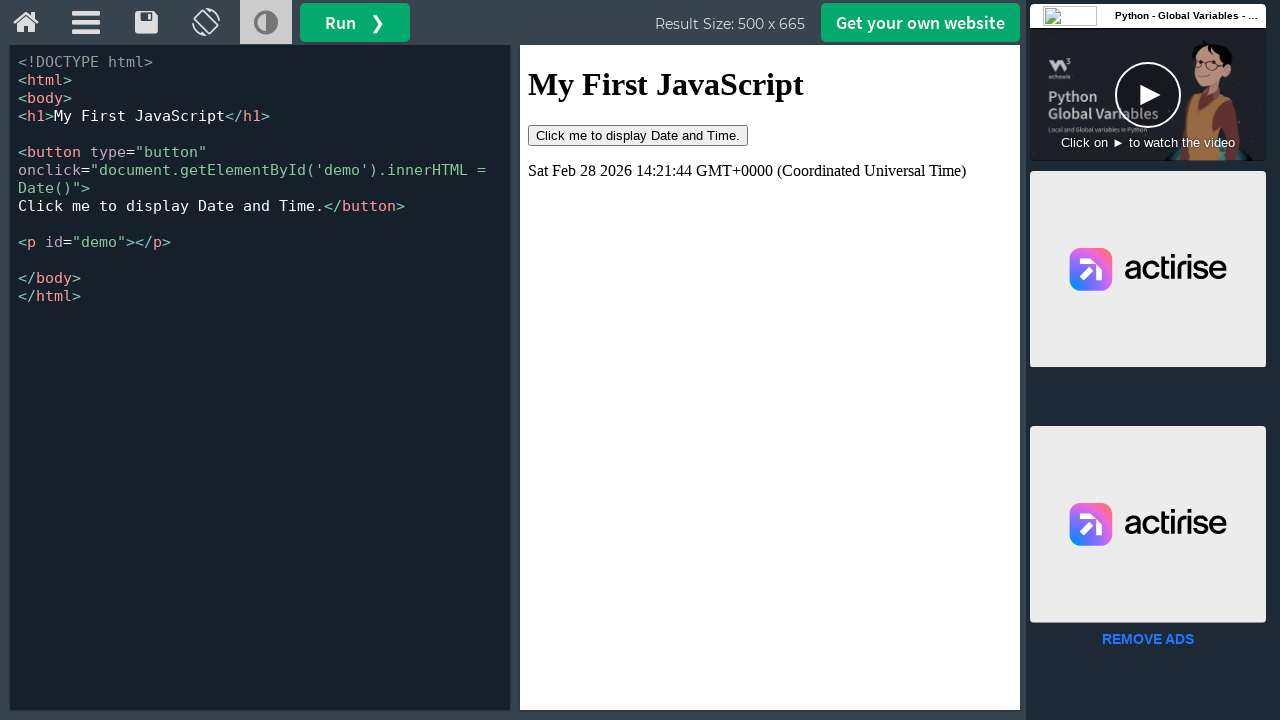